Tests handling a JavaScript confirm dialog by clicking the confirm button, dismissing (Cancel) the dialog, and validating the cancel message

Starting URL: https://the-internet.herokuapp.com/javascript_alerts

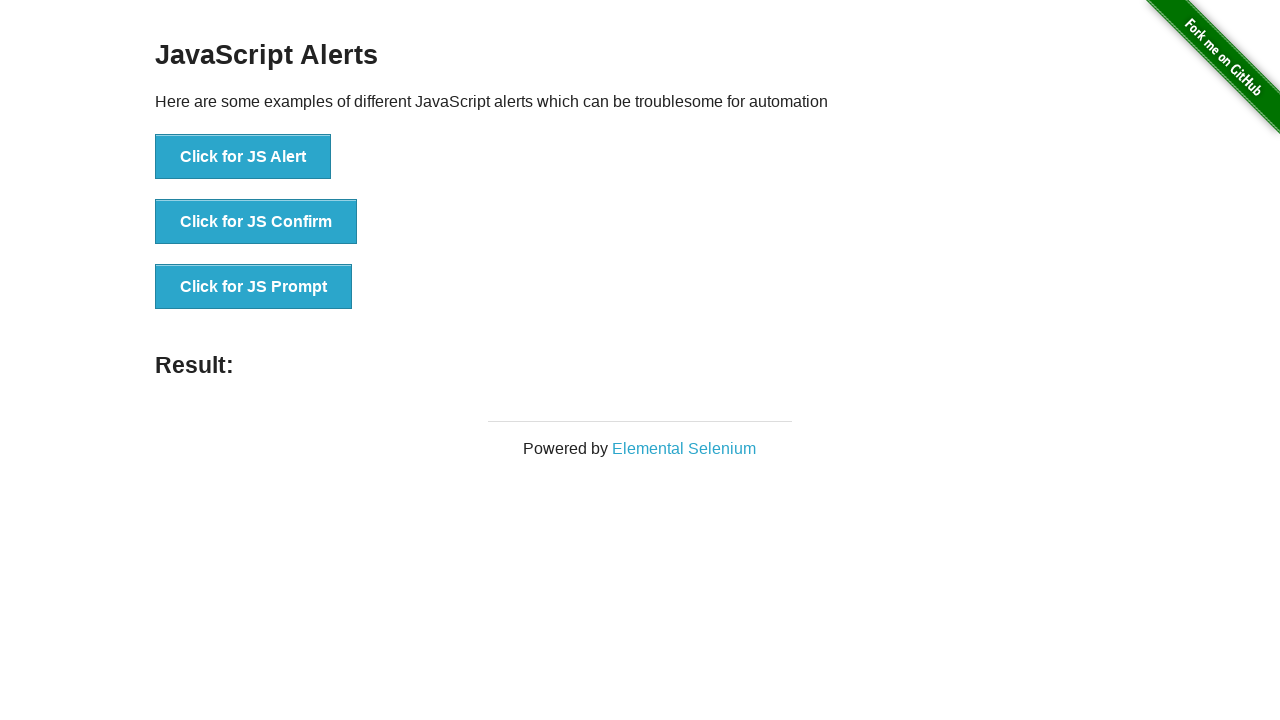

Set up dialog handler to dismiss confirm dialog
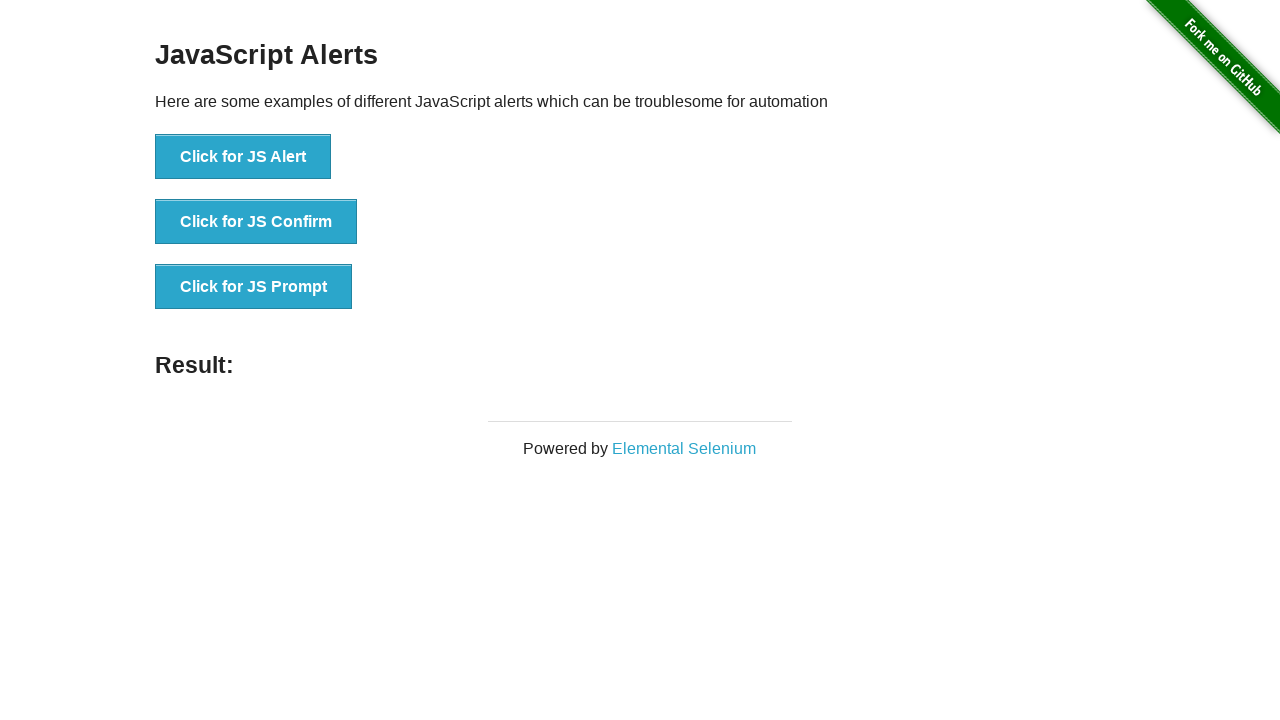

Clicked button to trigger JavaScript confirm dialog at (256, 222) on button[onclick='jsConfirm()']
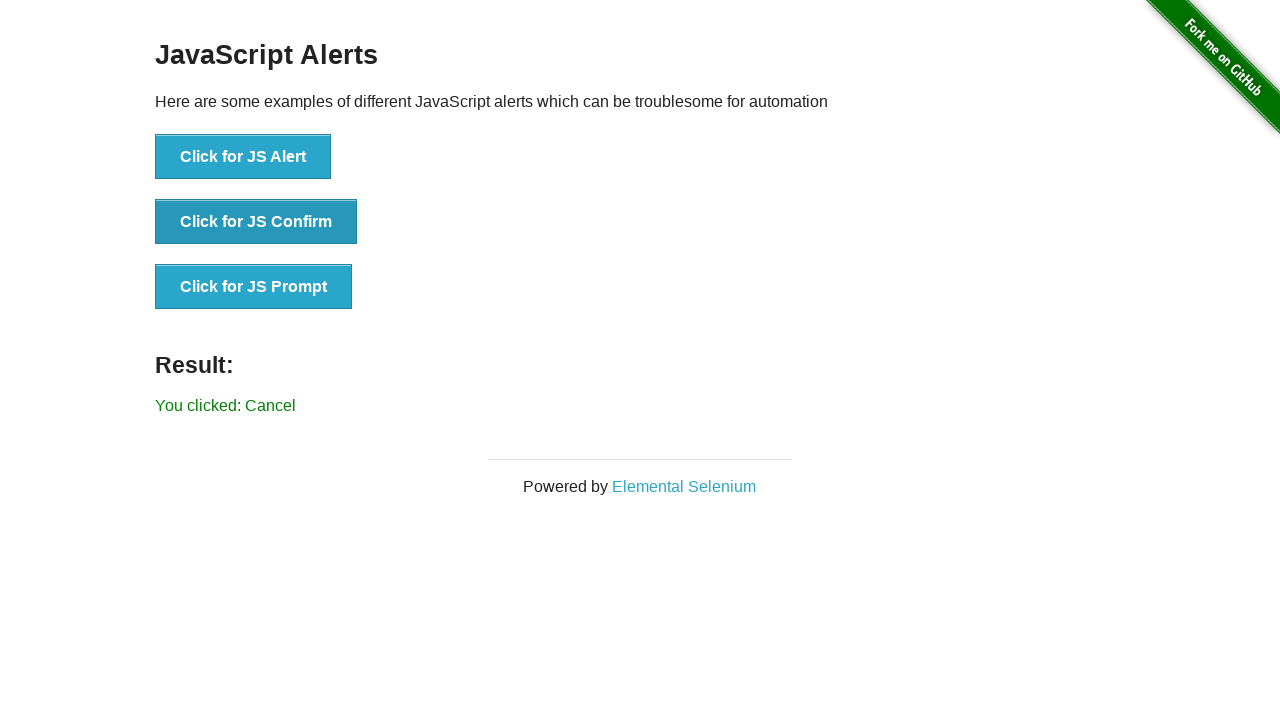

Waited for result message element to appear
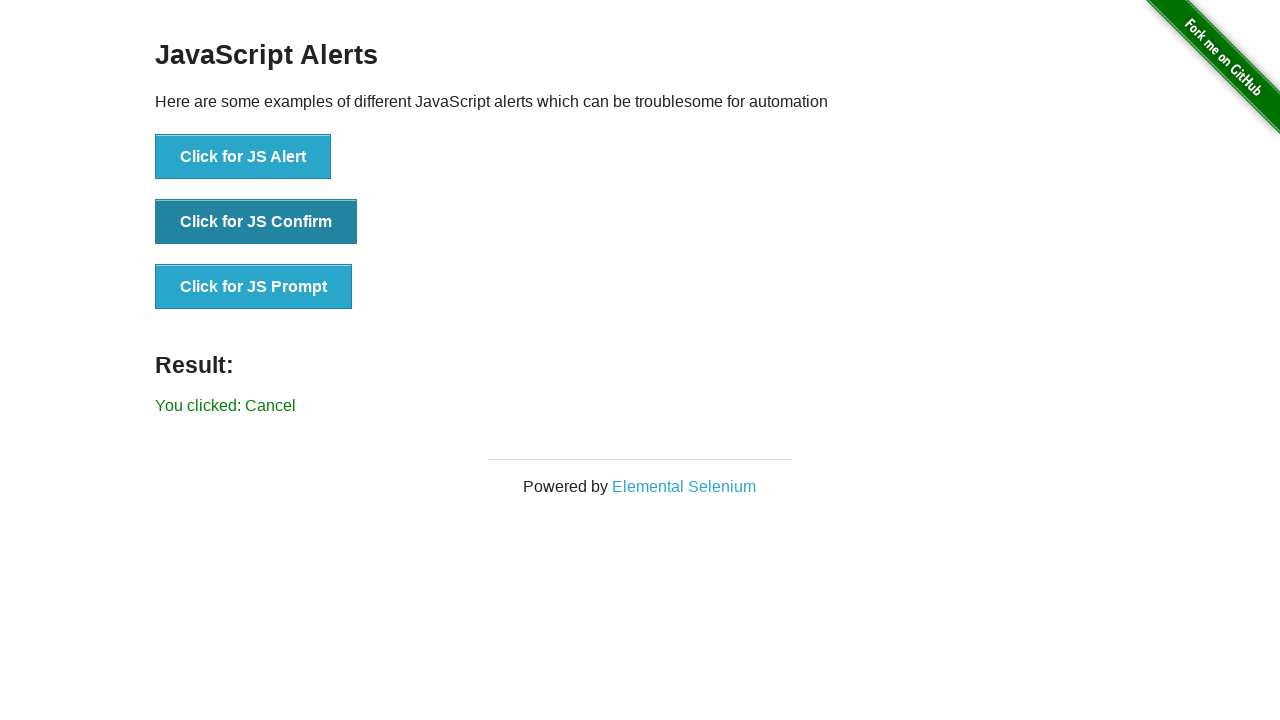

Retrieved result message text content
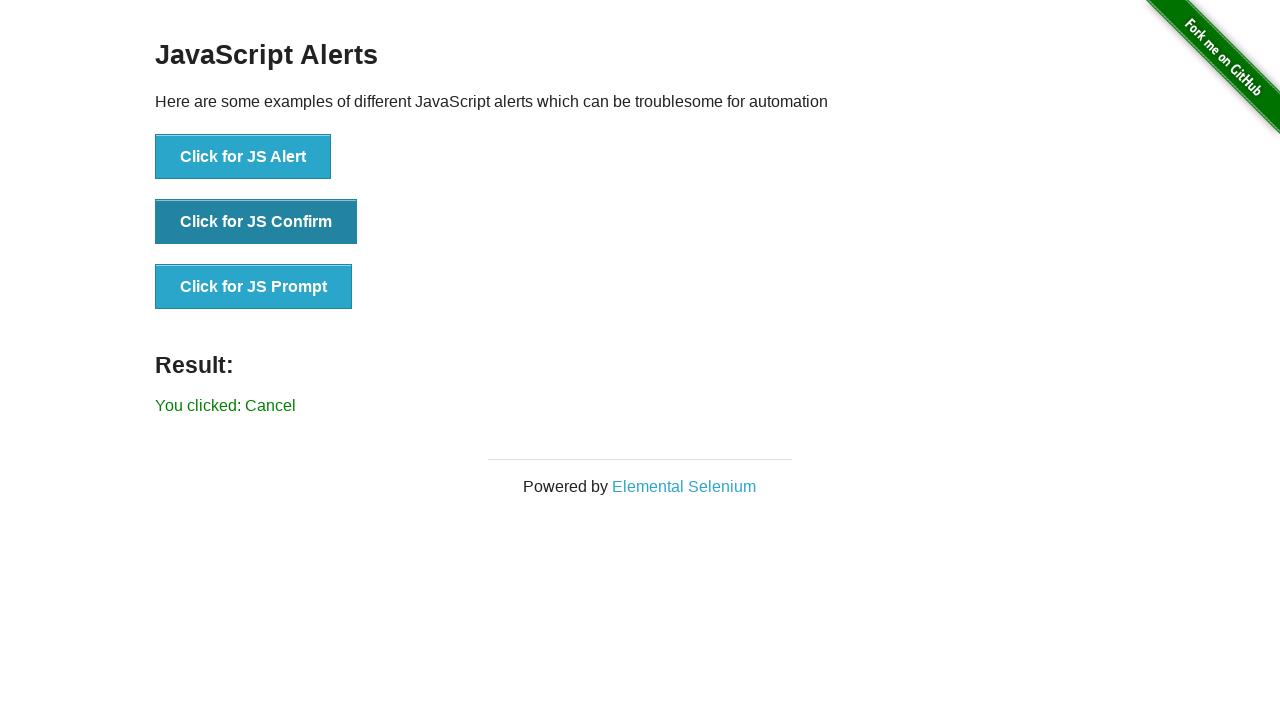

Validated that result message contains 'You clicked: Cancel'
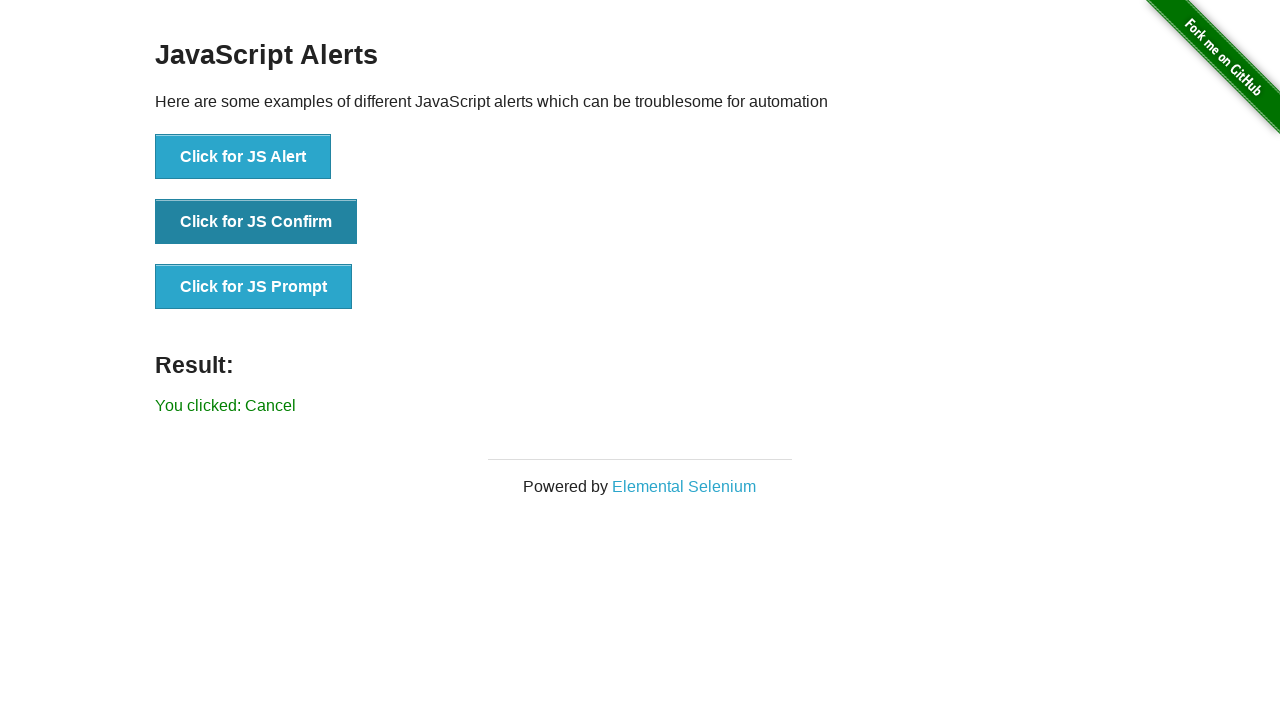

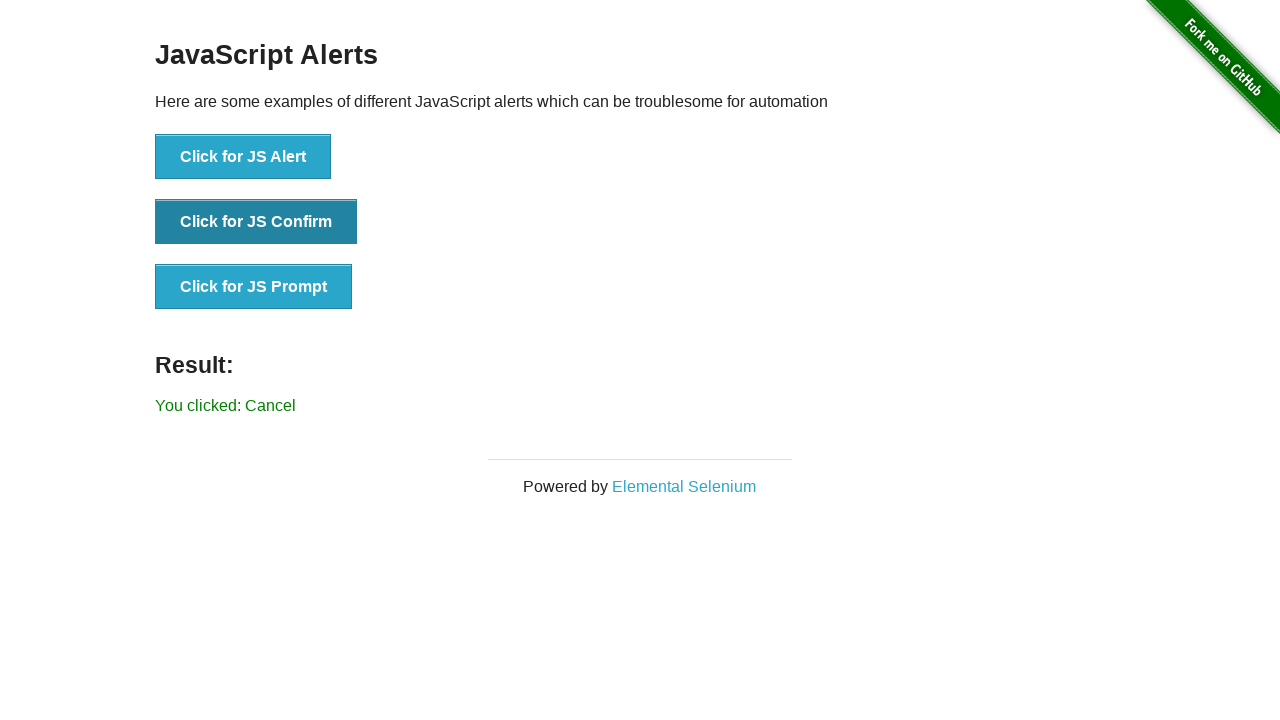